Tests double clicking on an element to reveal a hidden input

Starting URL: https://example.cypress.io/commands/actions

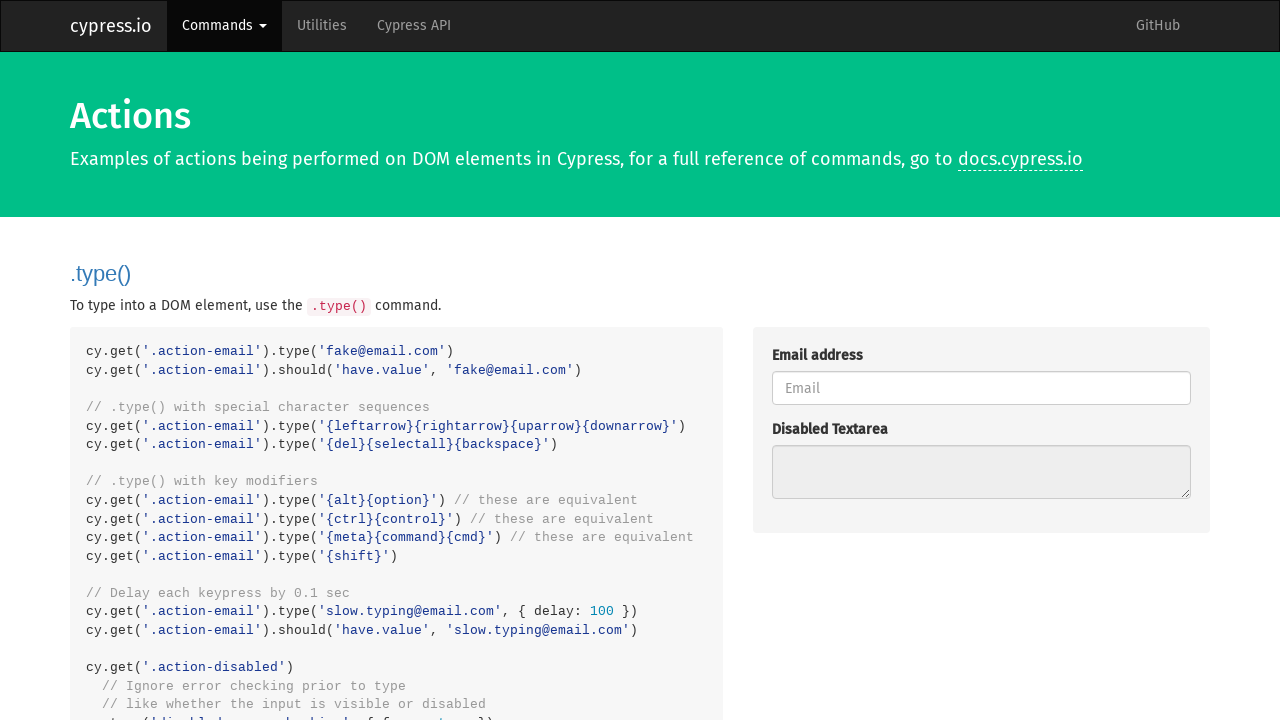

Double-clicked on .action-div element to reveal hidden input at (981, 360) on .action-div
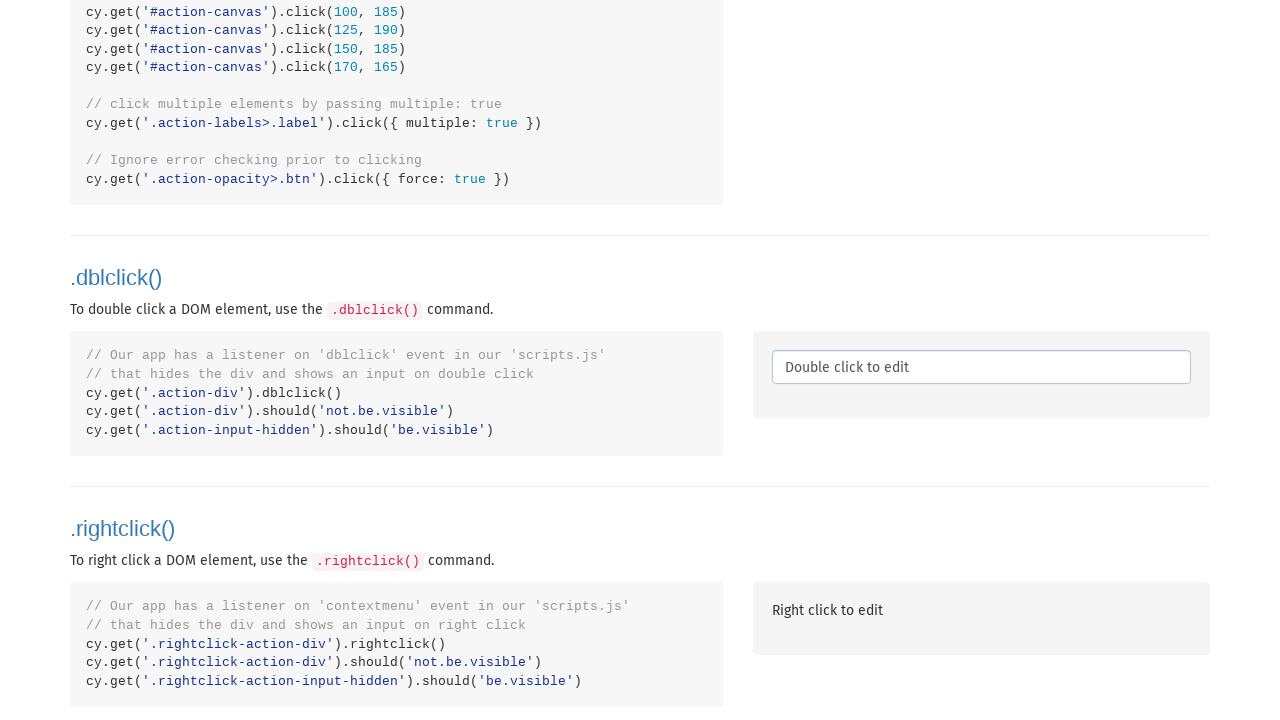

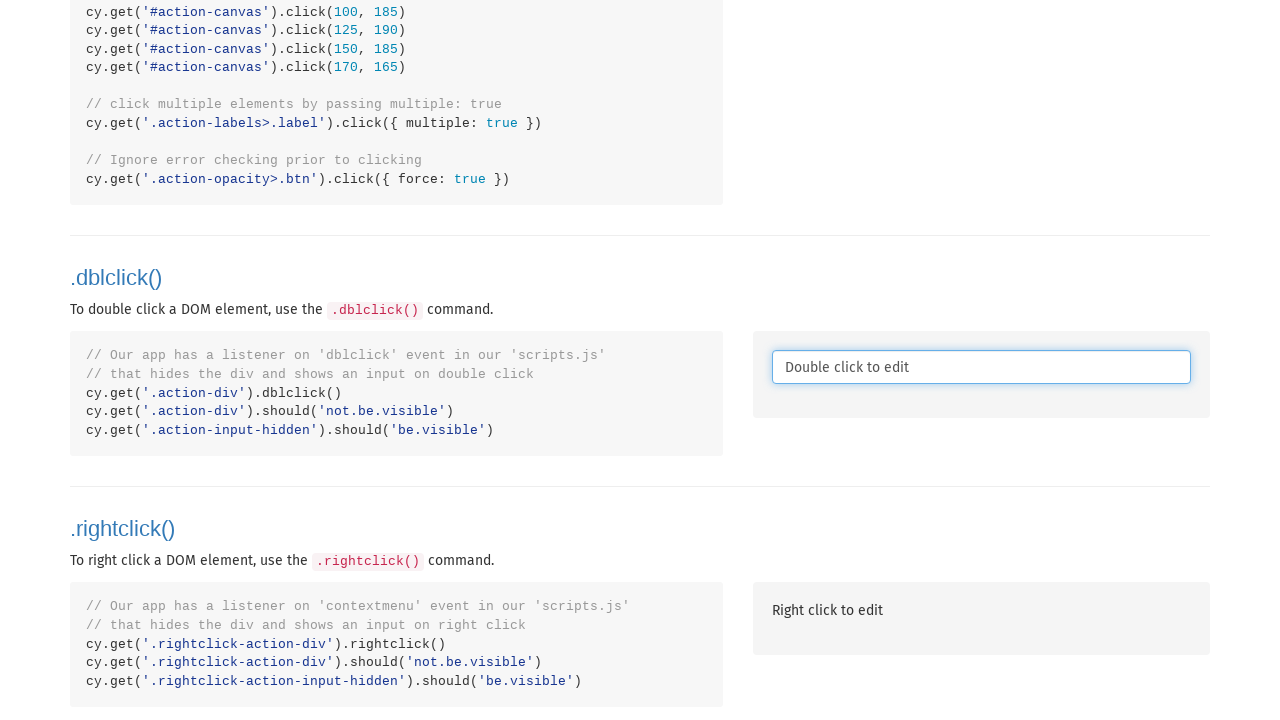